Tests JavaScript alert handling by clicking the JS Alert button, accepting the alert, and verifying the result message

Starting URL: https://the-internet.herokuapp.com/javascript_alerts

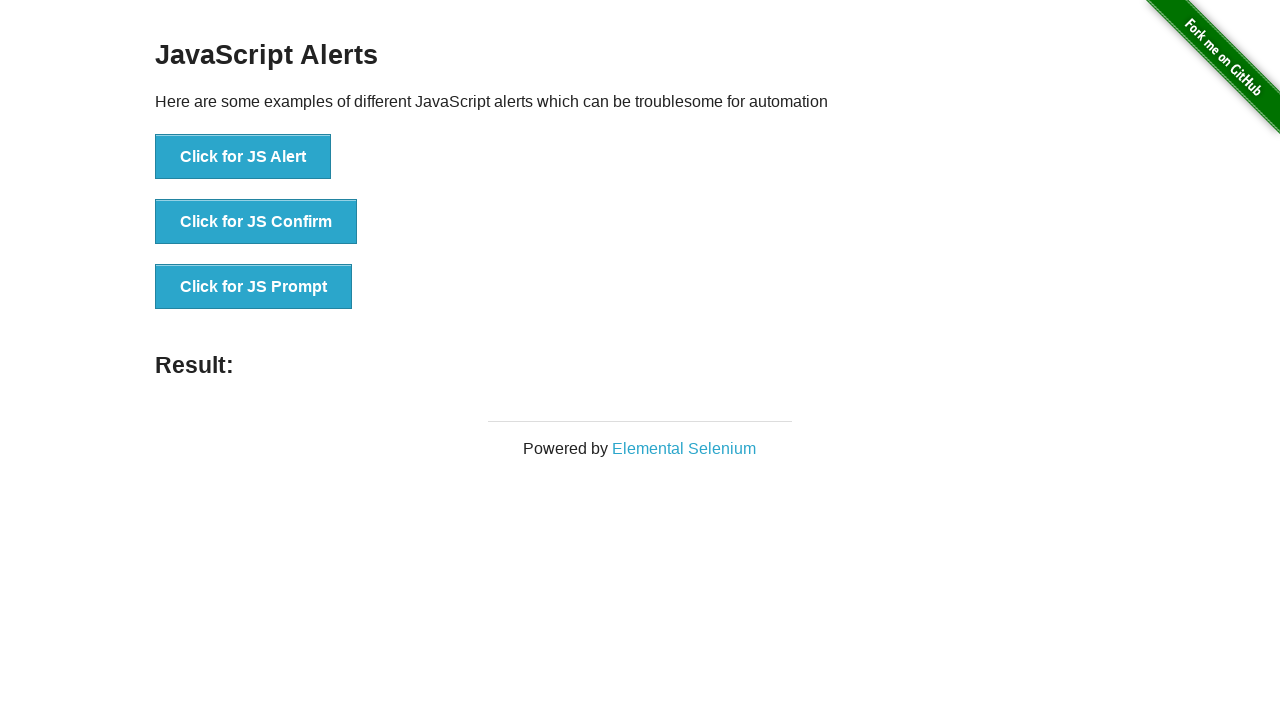

Clicked the JS Alert button at (243, 157) on button[onclick='jsAlert()']
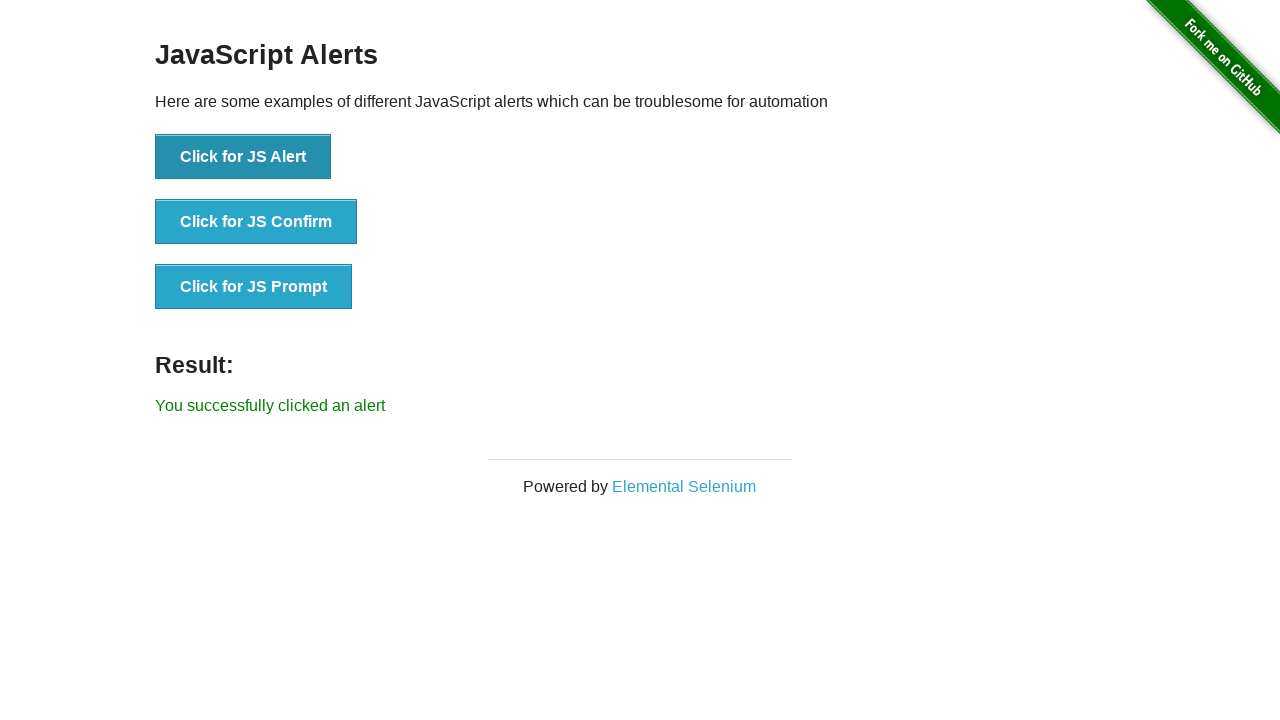

Set up dialog handler to accept alerts
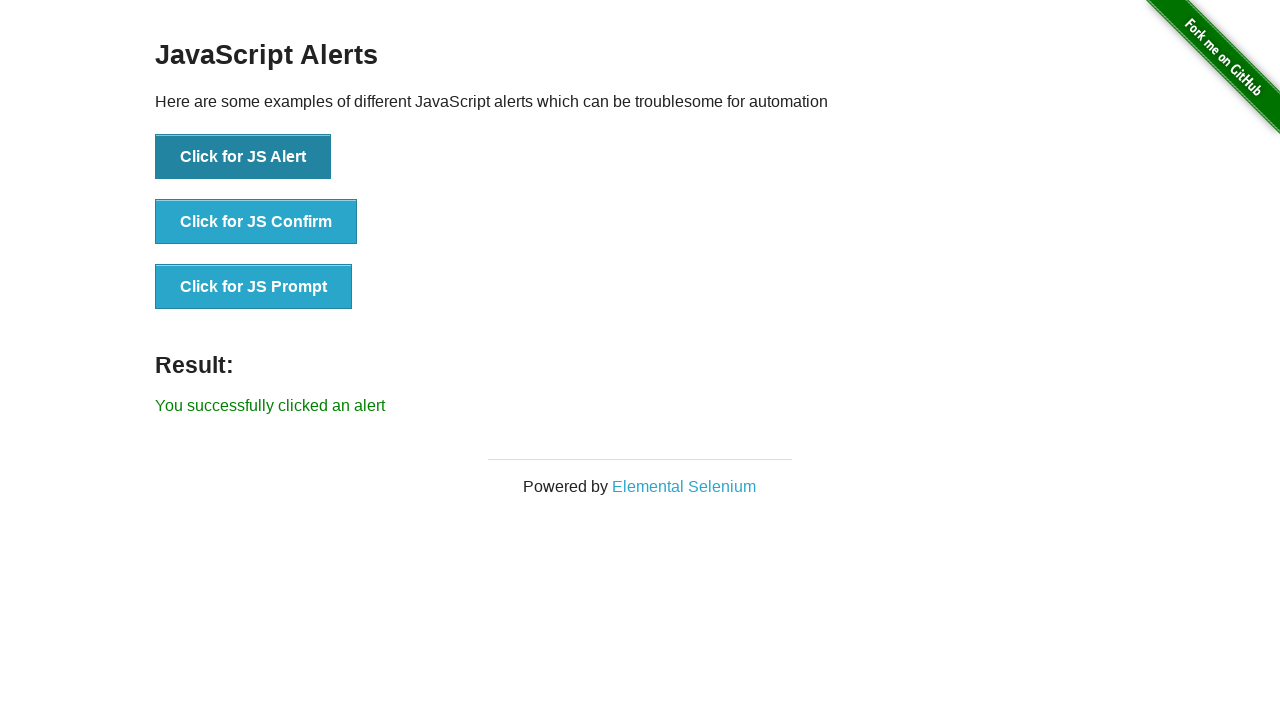

Result message element loaded
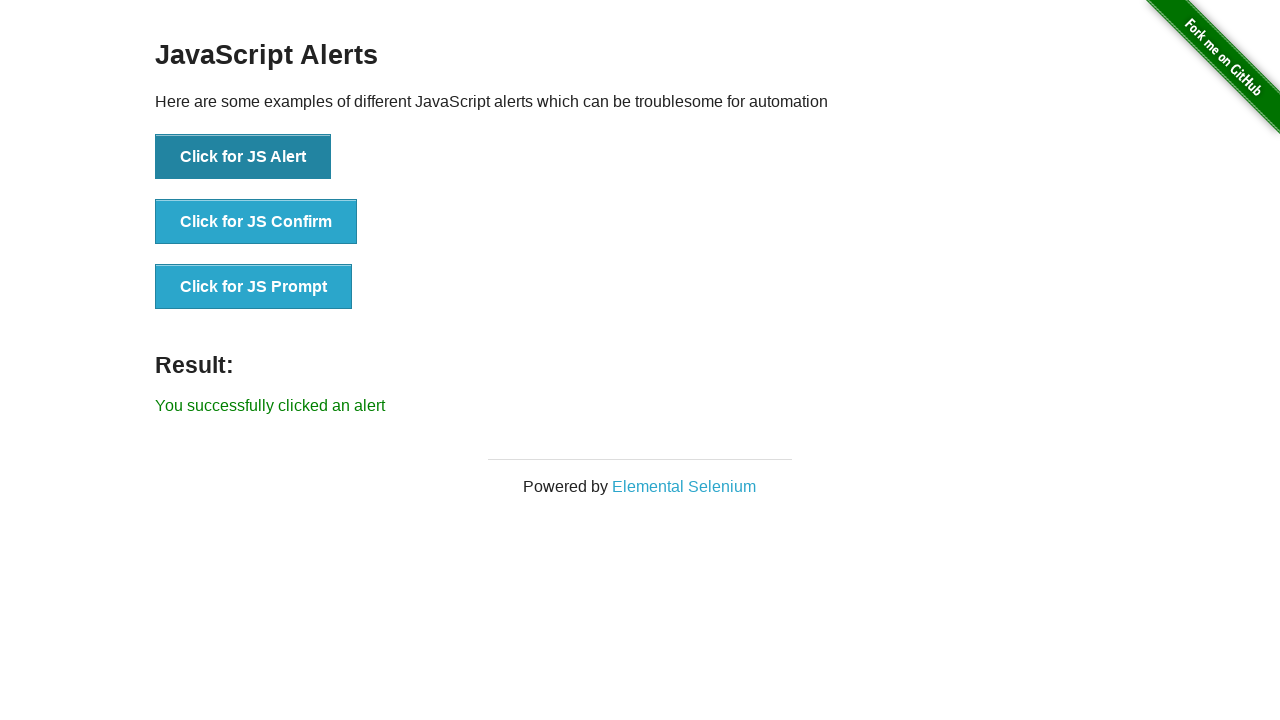

Retrieved result text: 'You successfully clicked an alert'
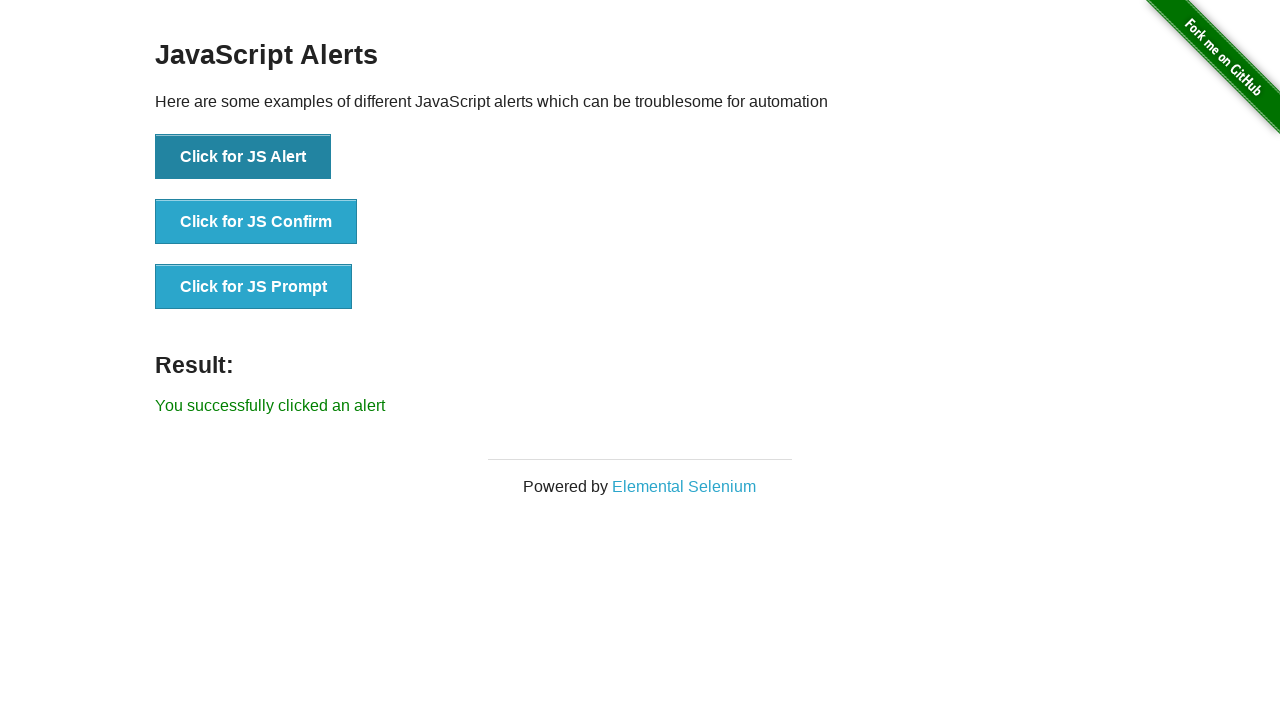

Verified result message matches expected text
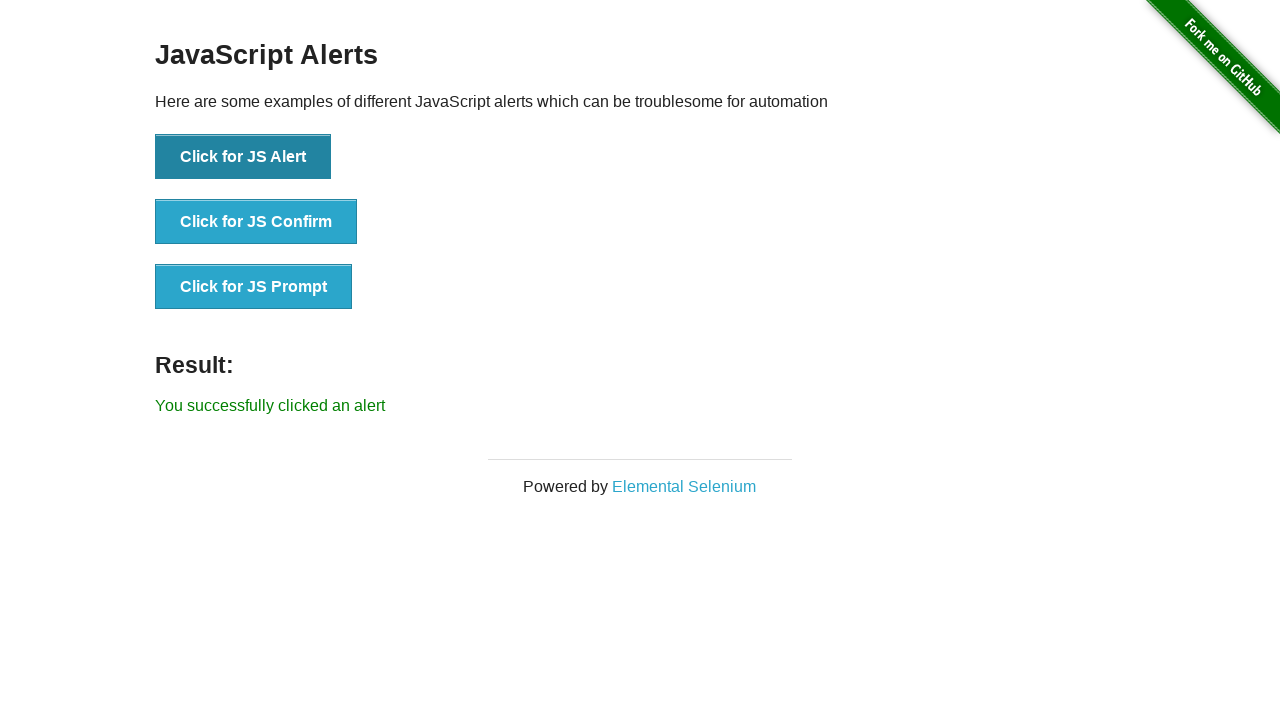

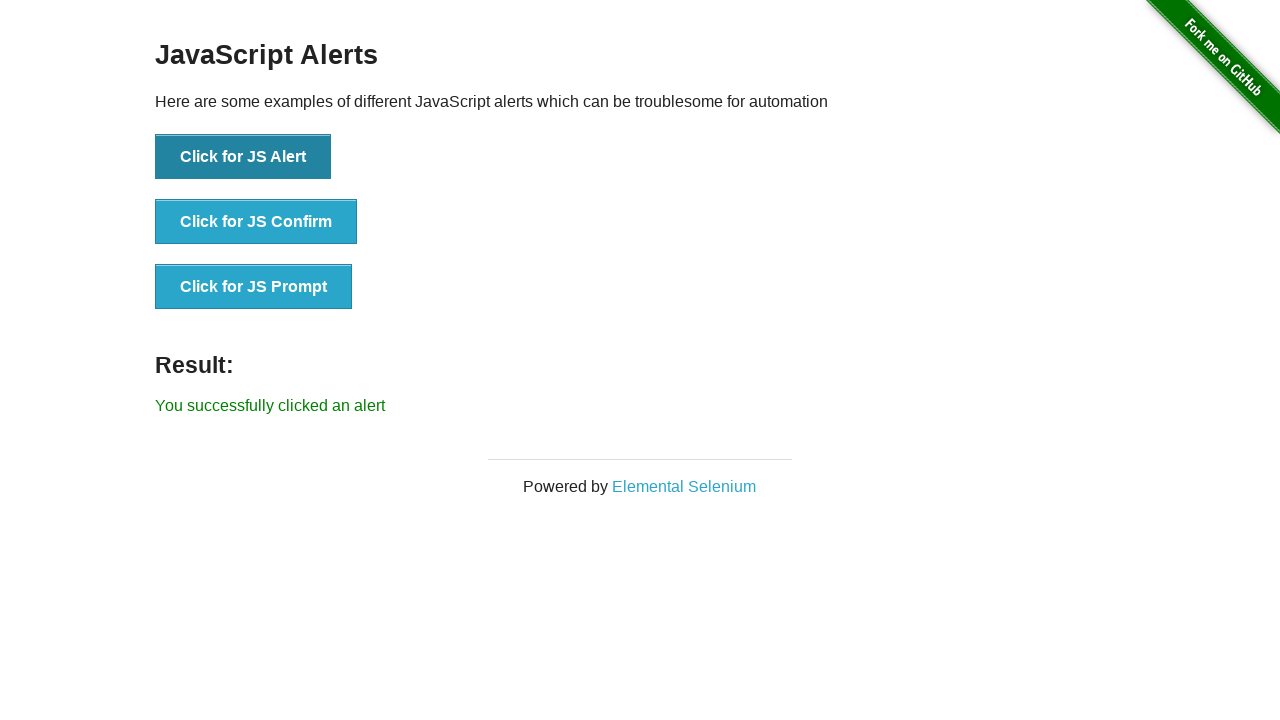